Tests filtering to show only active (incomplete) todo items

Starting URL: https://demo.playwright.dev/todomvc

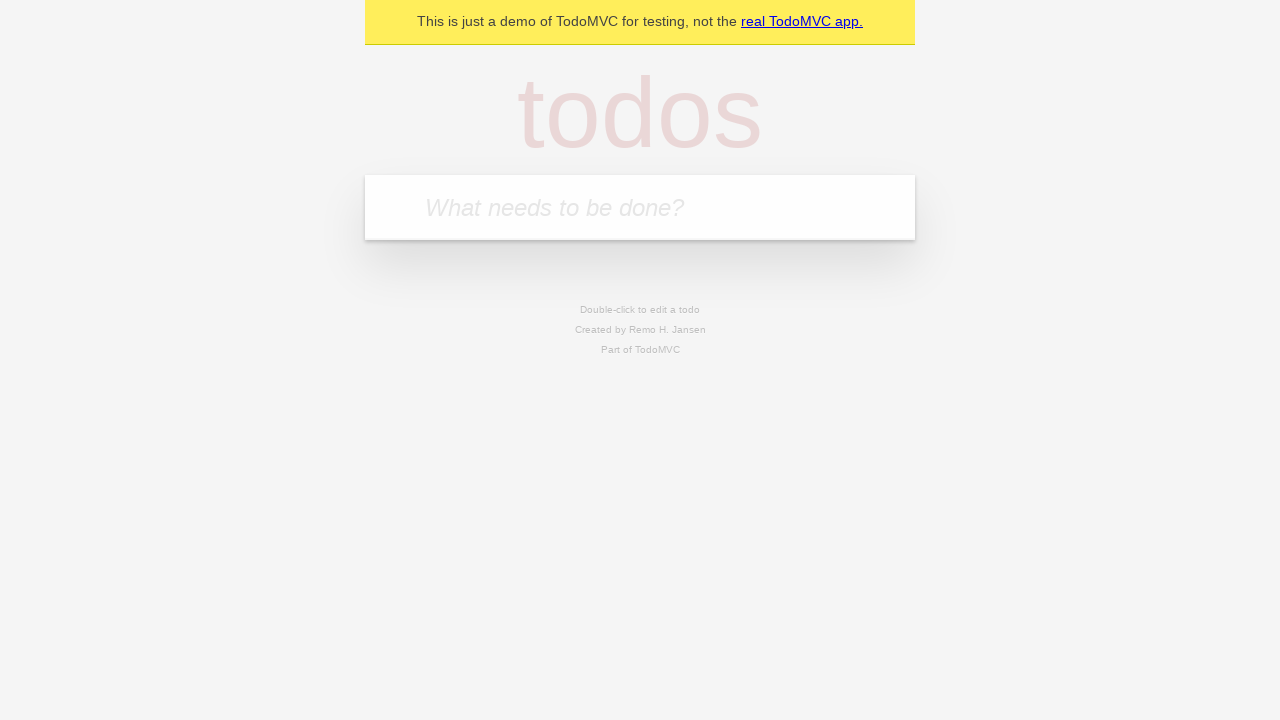

Filled todo input with 'buy some cheese' on input[placeholder='What needs to be done?']
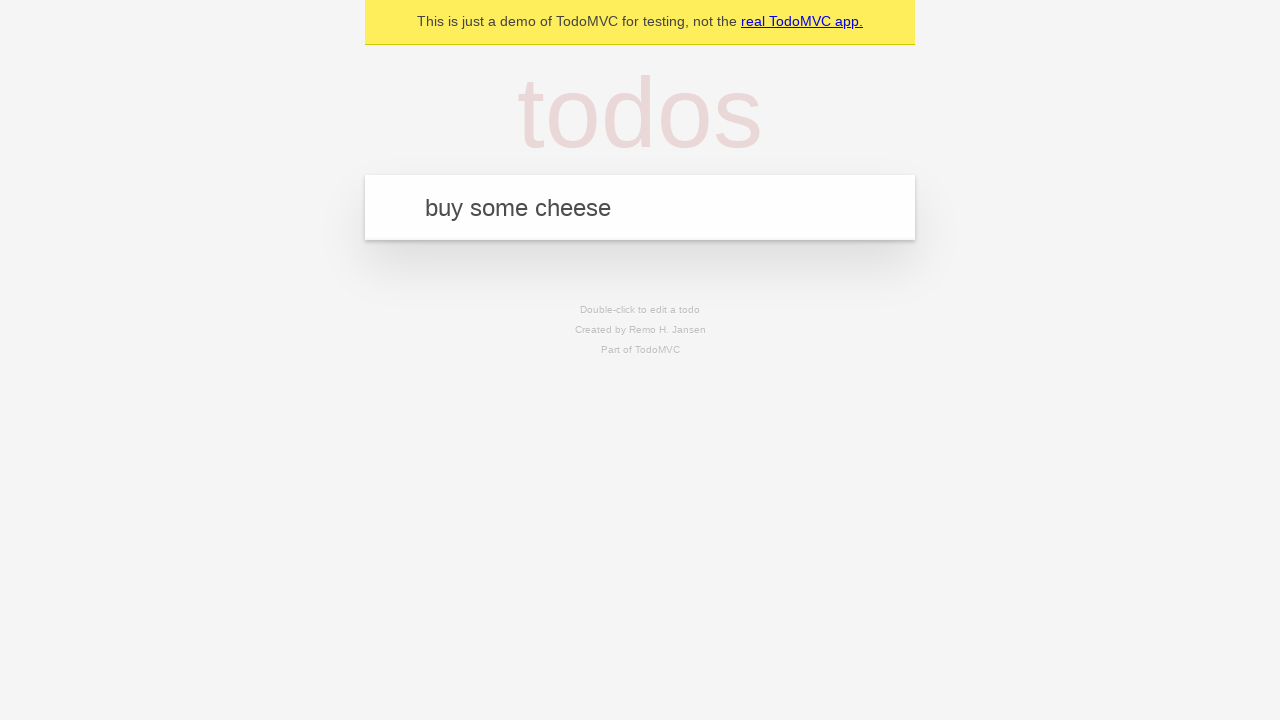

Pressed Enter to create first todo item on input[placeholder='What needs to be done?']
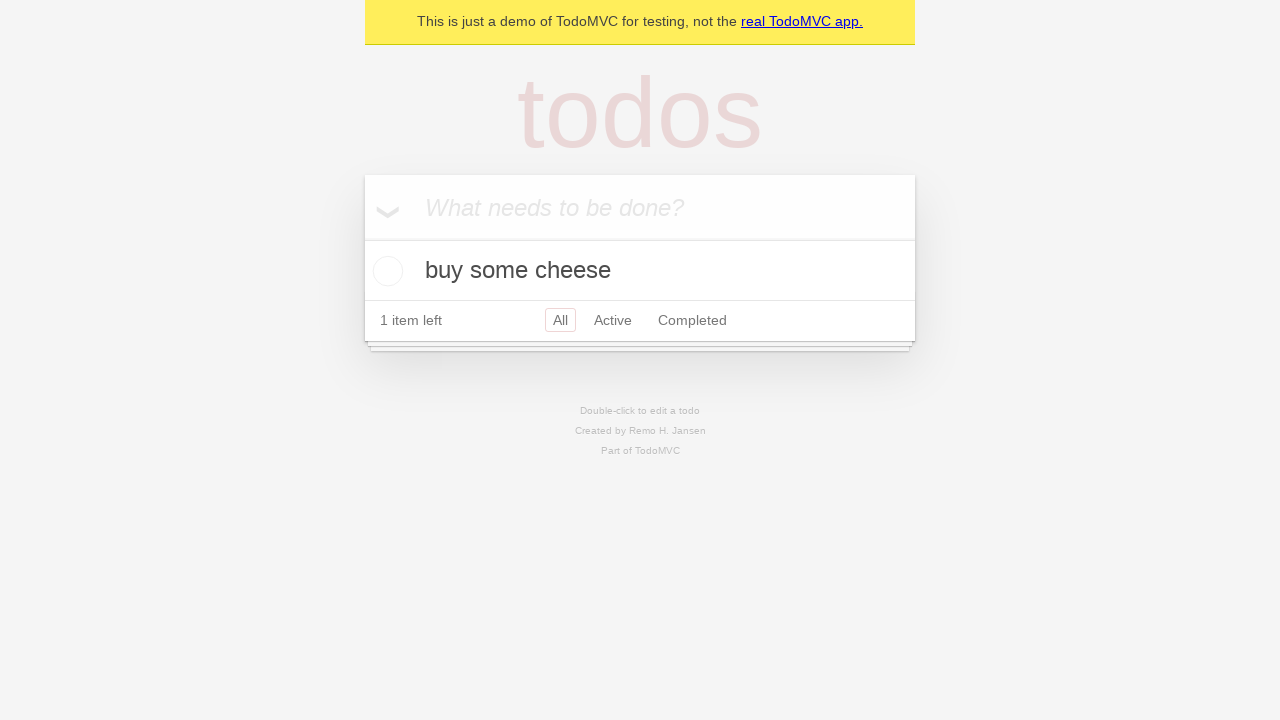

Filled todo input with 'feed the cat' on input[placeholder='What needs to be done?']
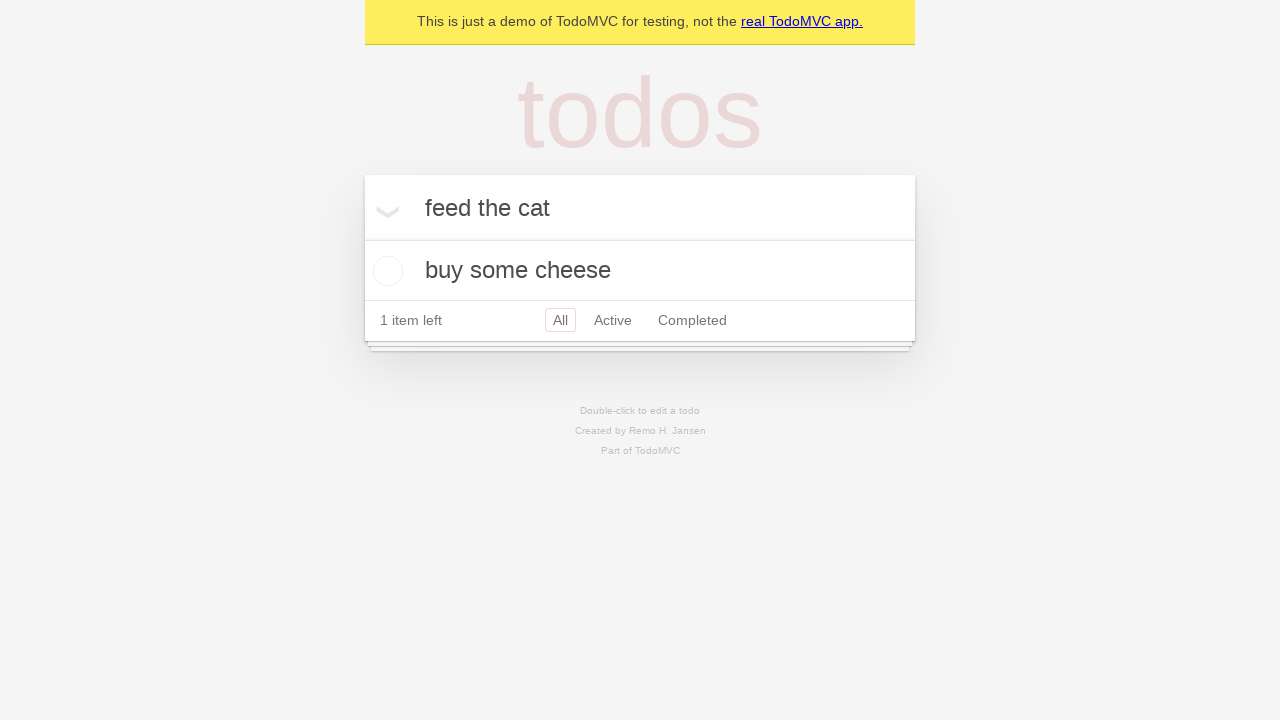

Pressed Enter to create second todo item on input[placeholder='What needs to be done?']
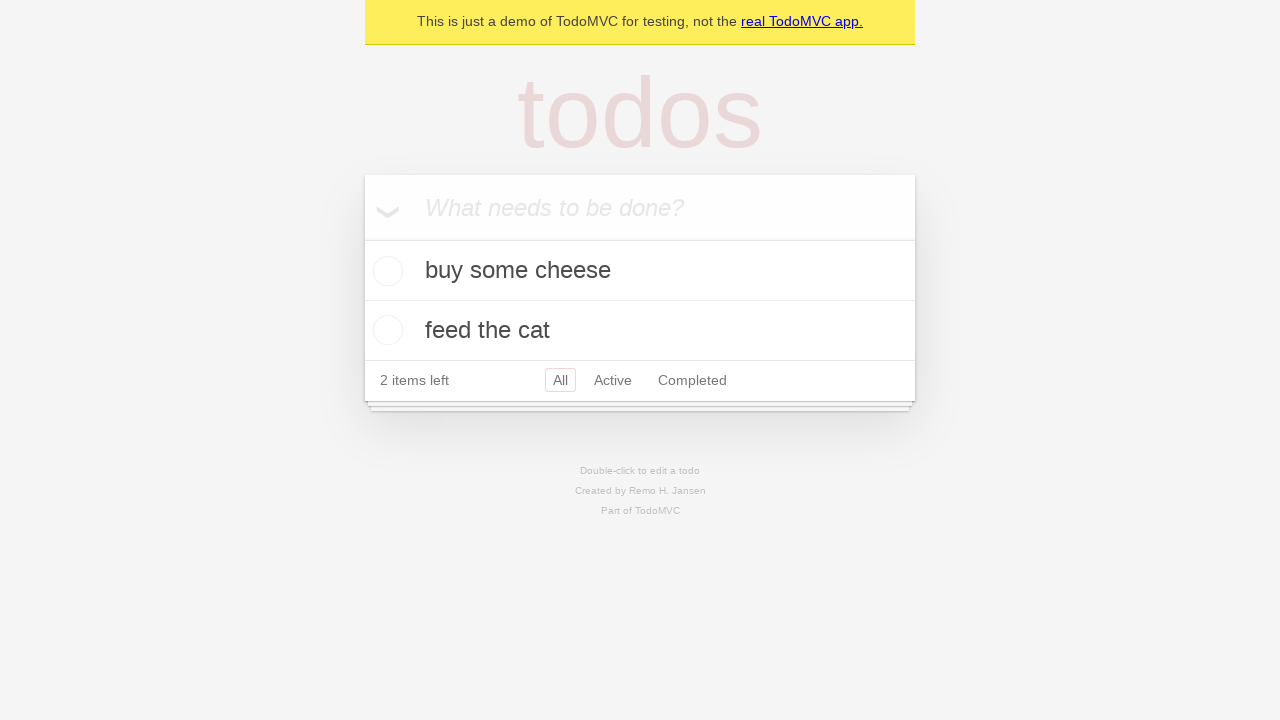

Filled todo input with 'book a doctors appointment' on input[placeholder='What needs to be done?']
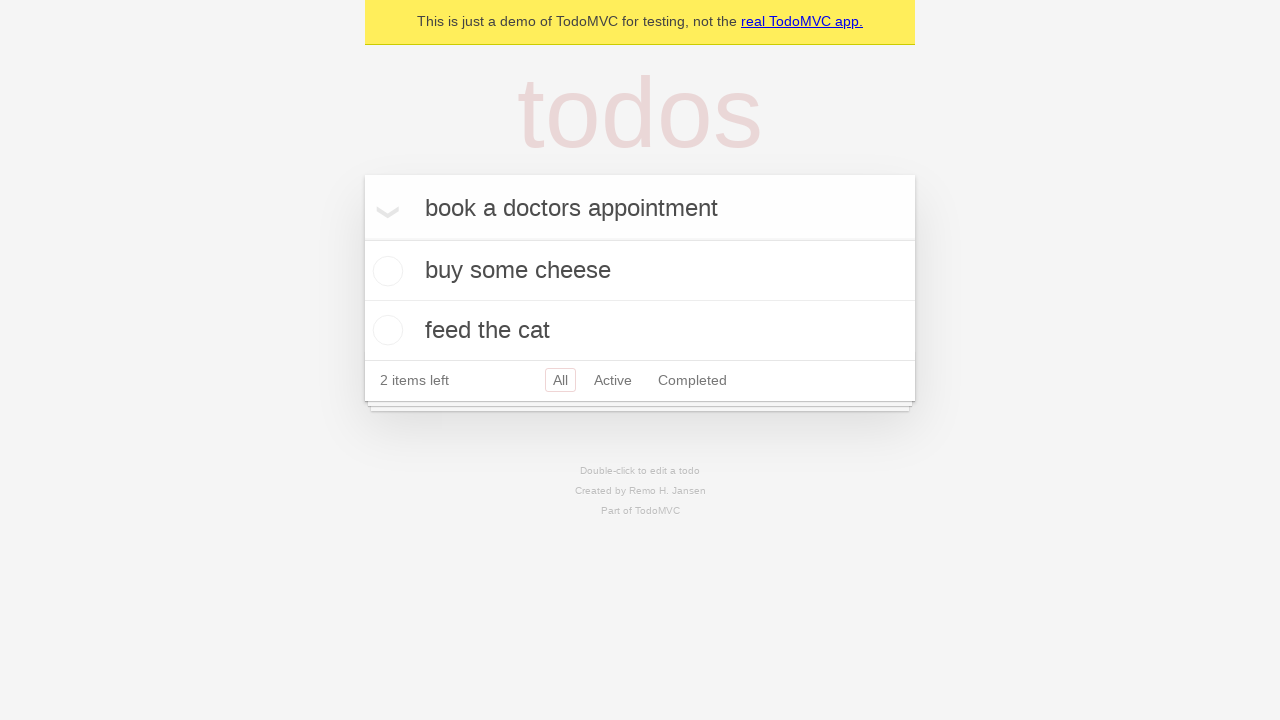

Pressed Enter to create third todo item on input[placeholder='What needs to be done?']
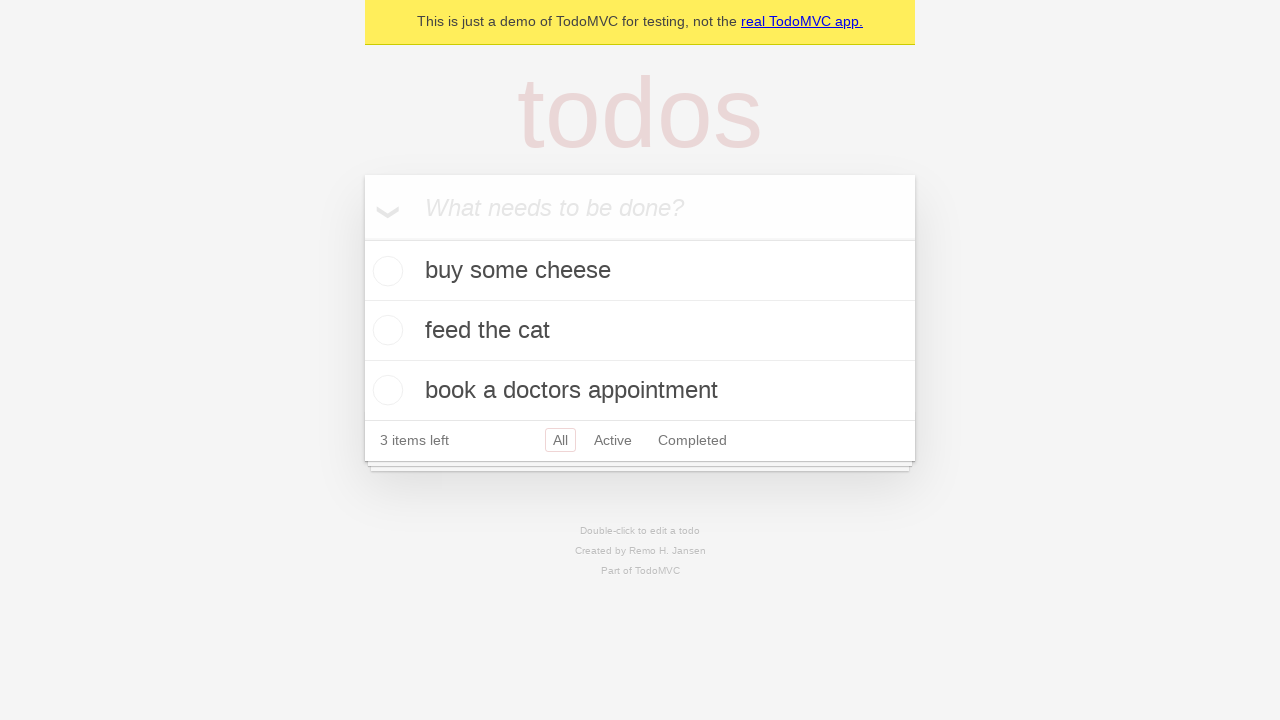

Checked the second todo item to mark it as complete at (385, 330) on [data-testid='todo-item'] >> nth=1 >> role=checkbox
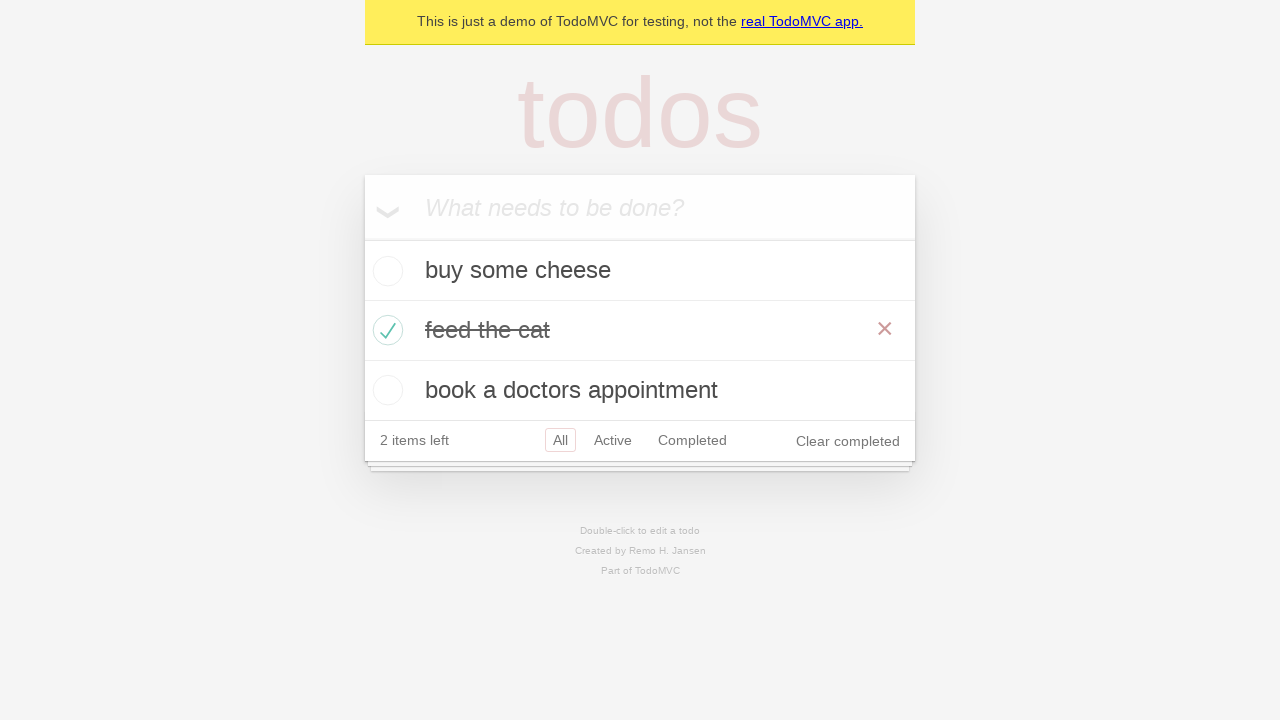

Clicked Active filter to display only incomplete todo items at (613, 440) on role=link[name='Active']
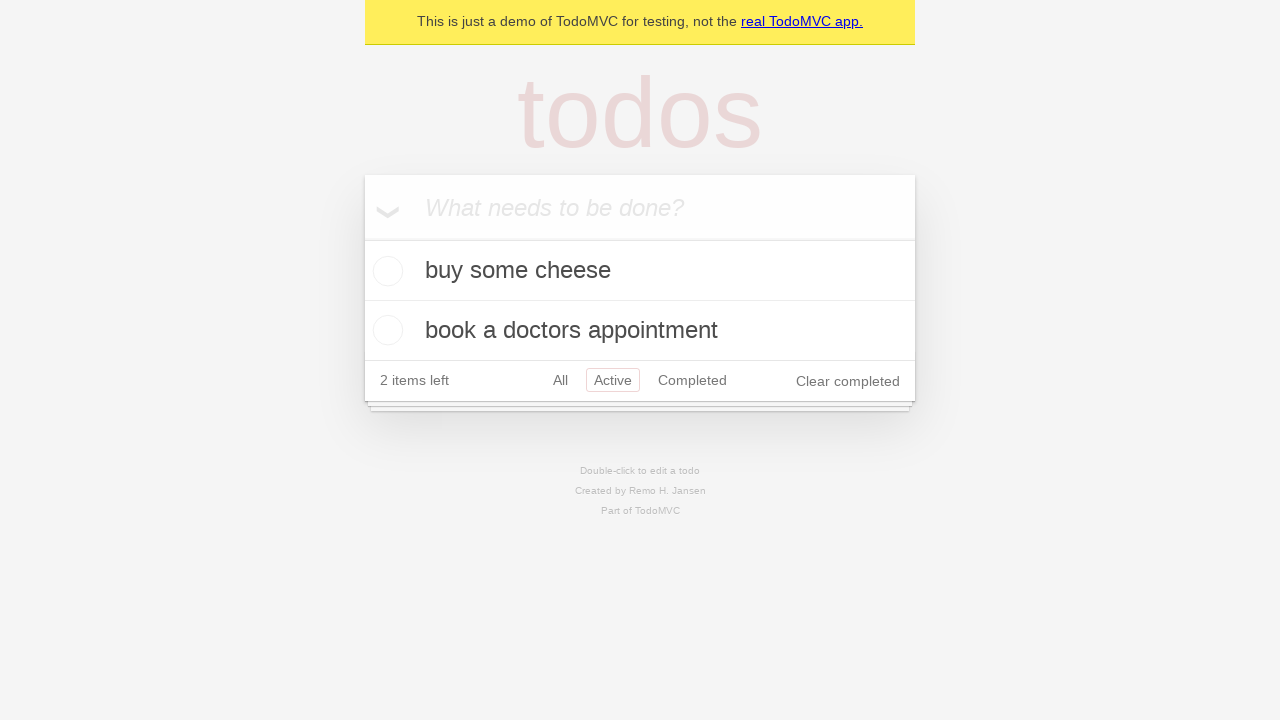

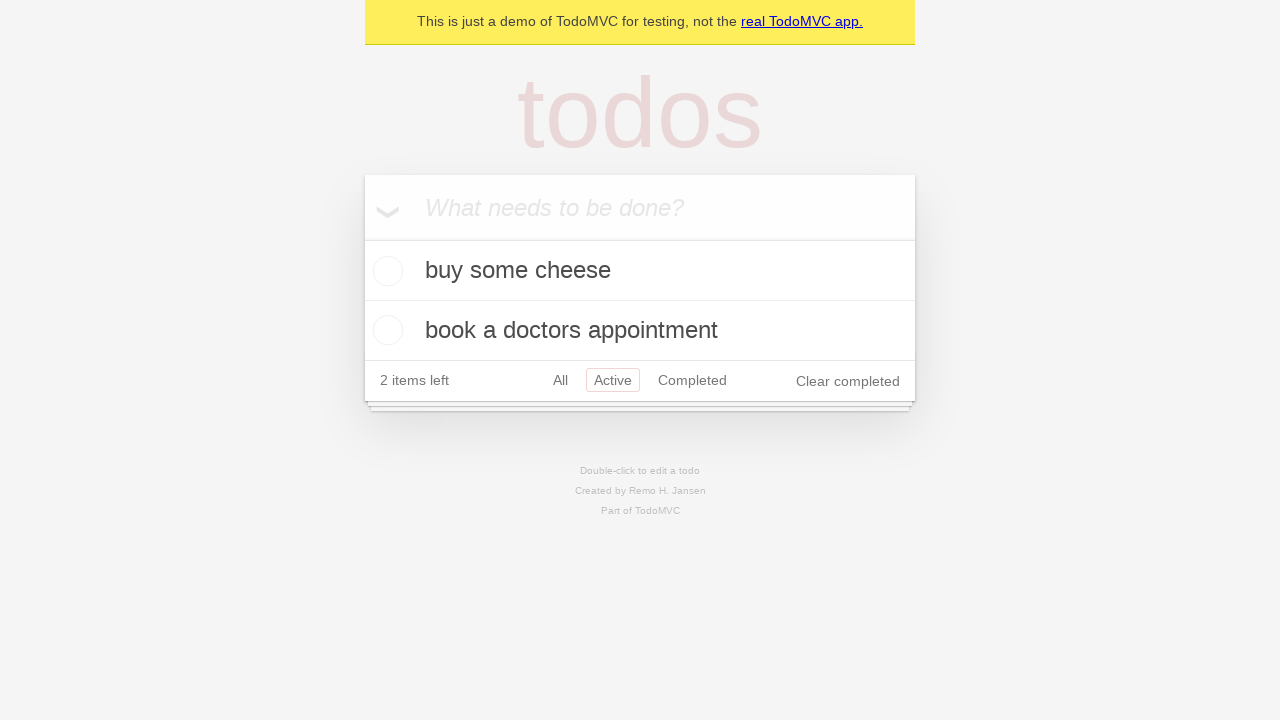